Navigates to Manning.com and verifies the page title is "Manning"

Starting URL: https://www.manning.com/

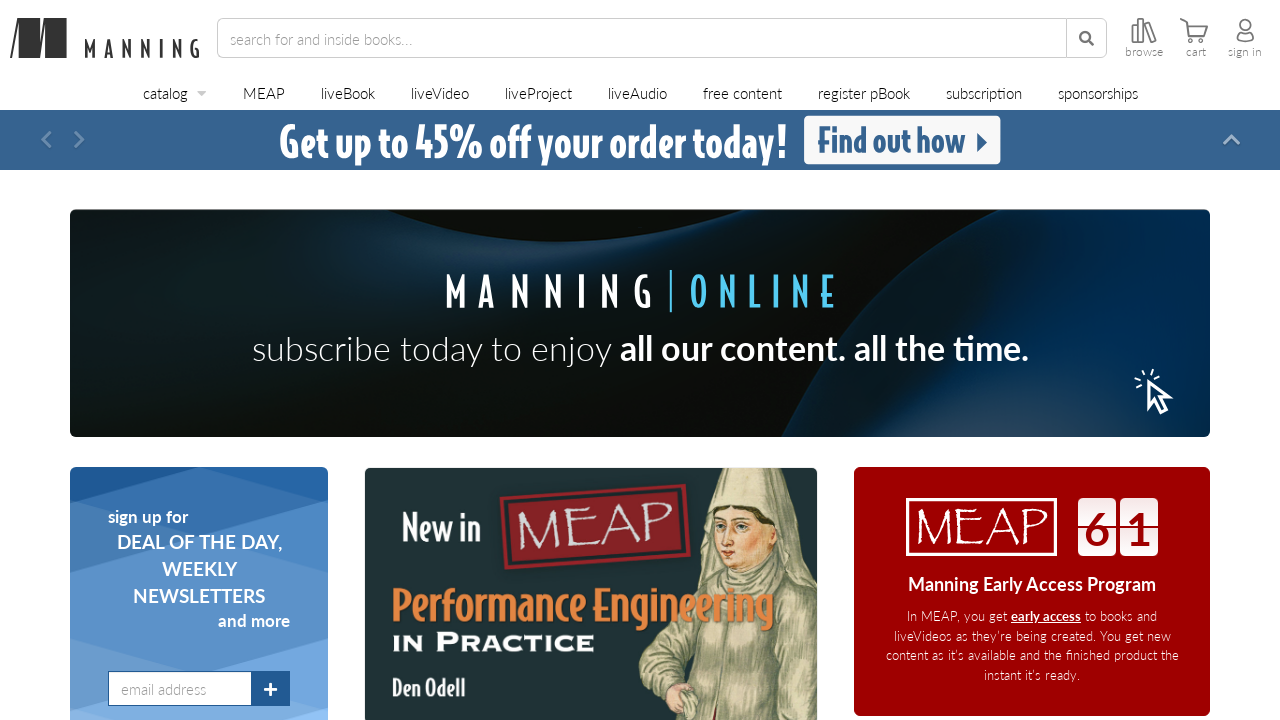

Waited for page to reach domcontentloaded state
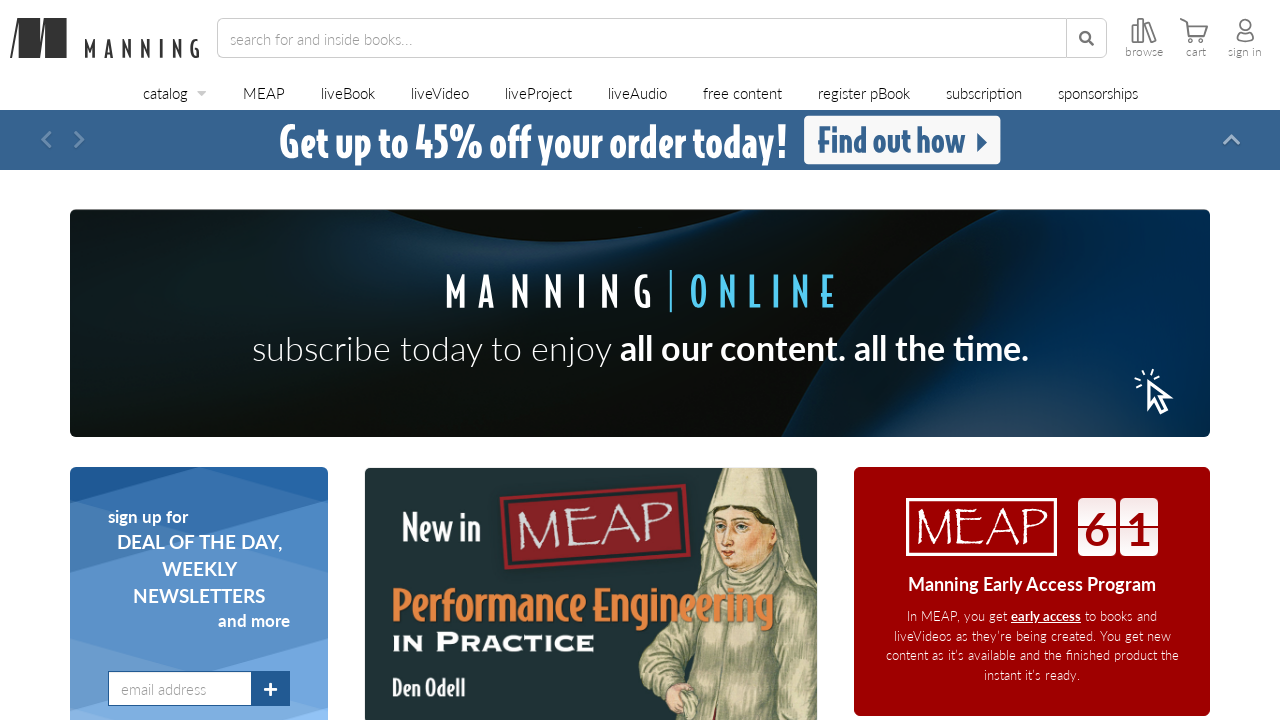

Verified page title is 'Manning'
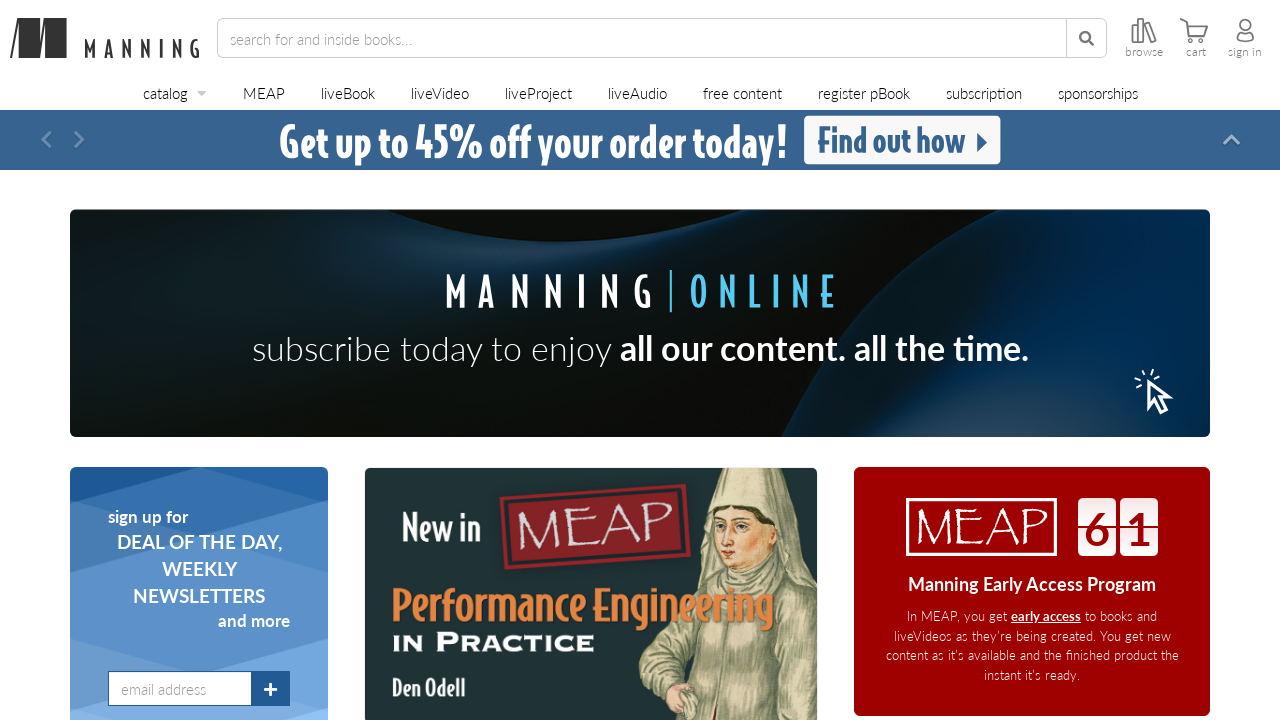

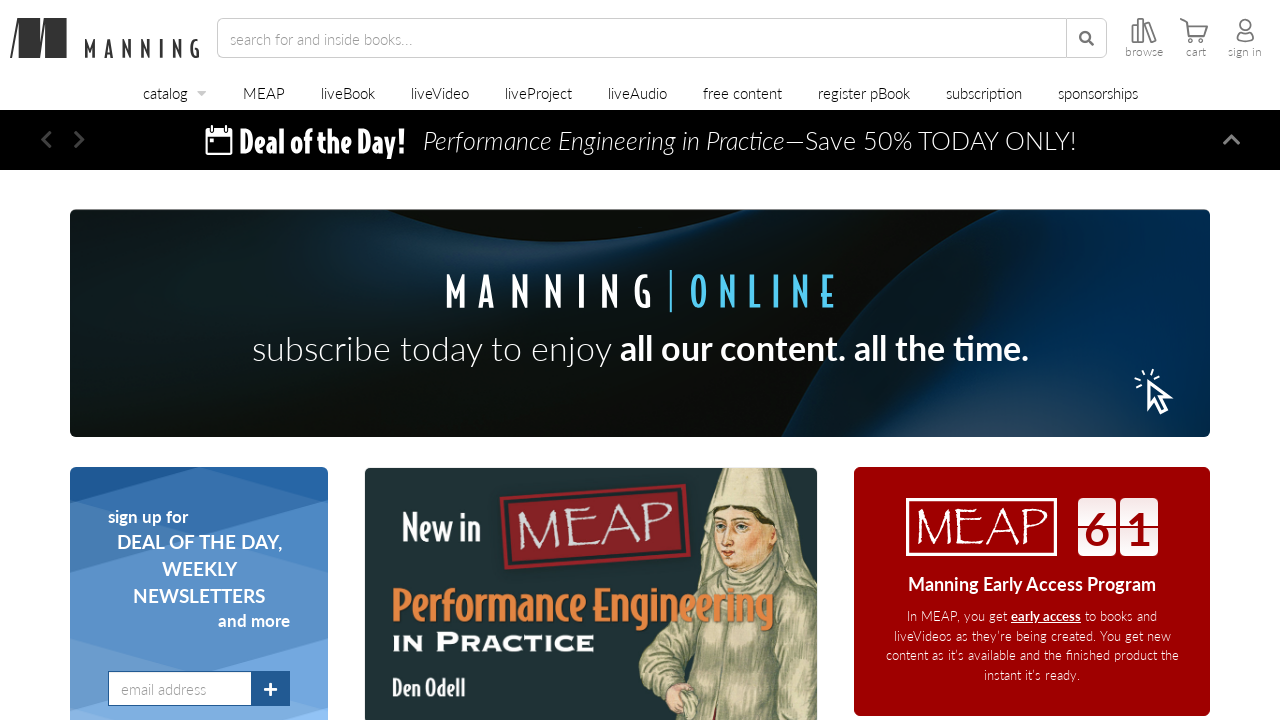